Tests dropdown functionality by selecting options using different methods (index, value, visible text) and verifying the dropdown contents

Starting URL: https://the-internet.herokuapp.com/dropdown

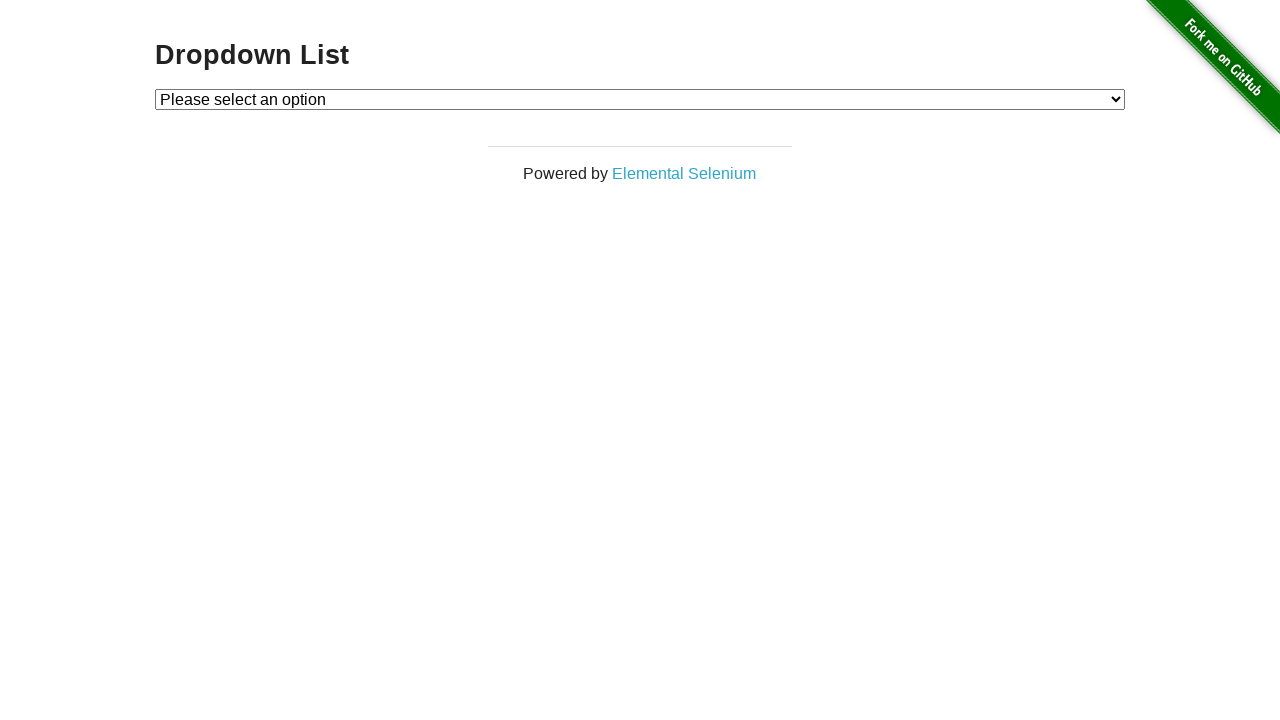

Located dropdown element with id 'dropdown'
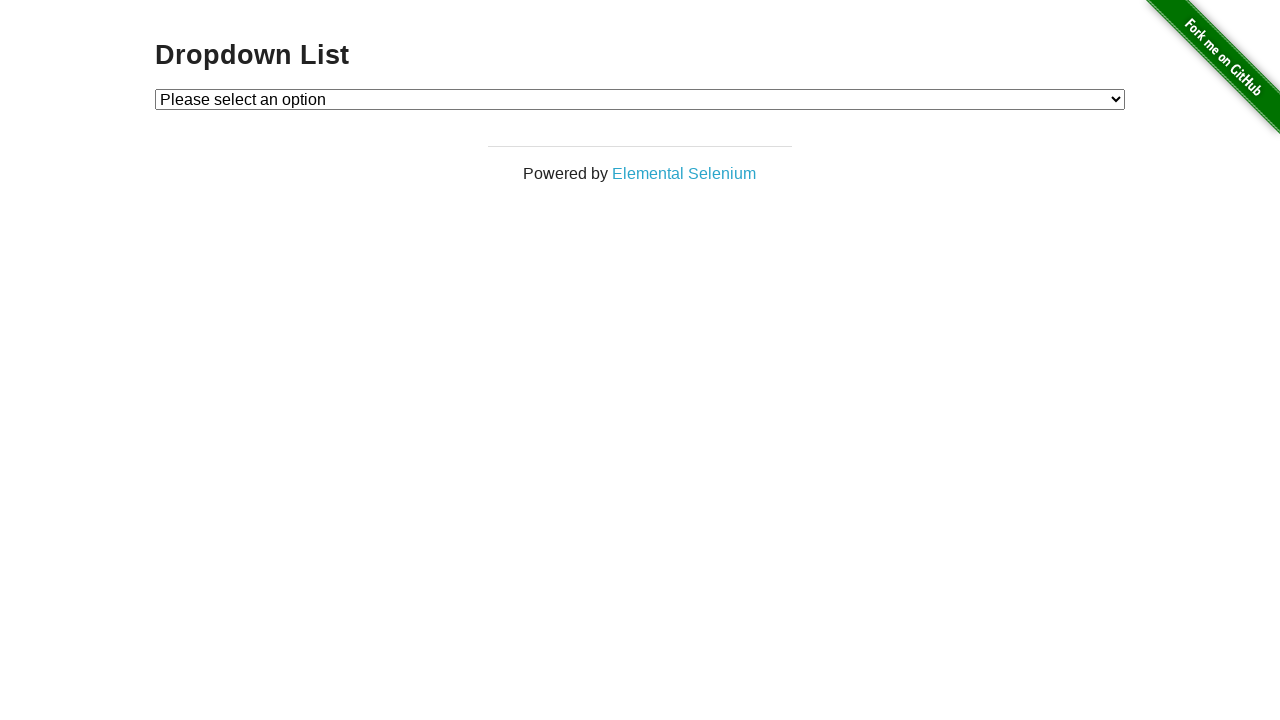

Selected Option 1 from dropdown by index 1 on #dropdown
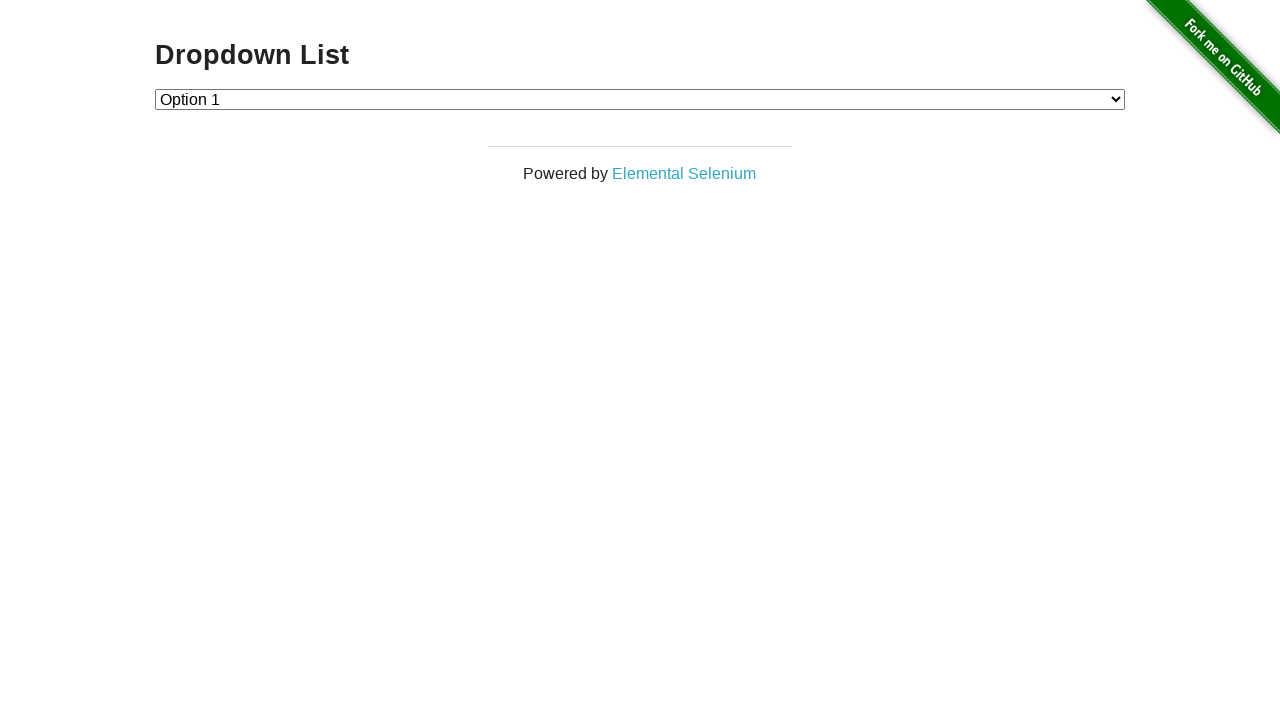

Selected Option 2 from dropdown by value '2' on #dropdown
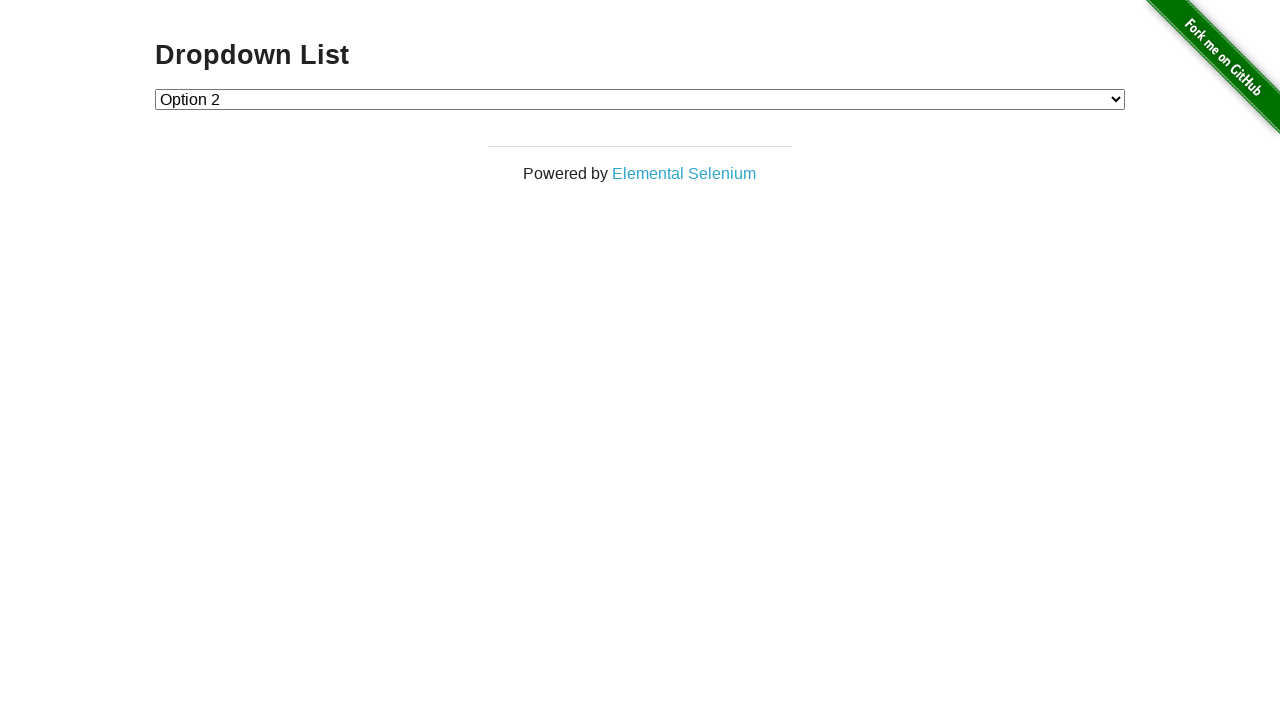

Selected Option 1 from dropdown by visible text 'Option 1' on #dropdown
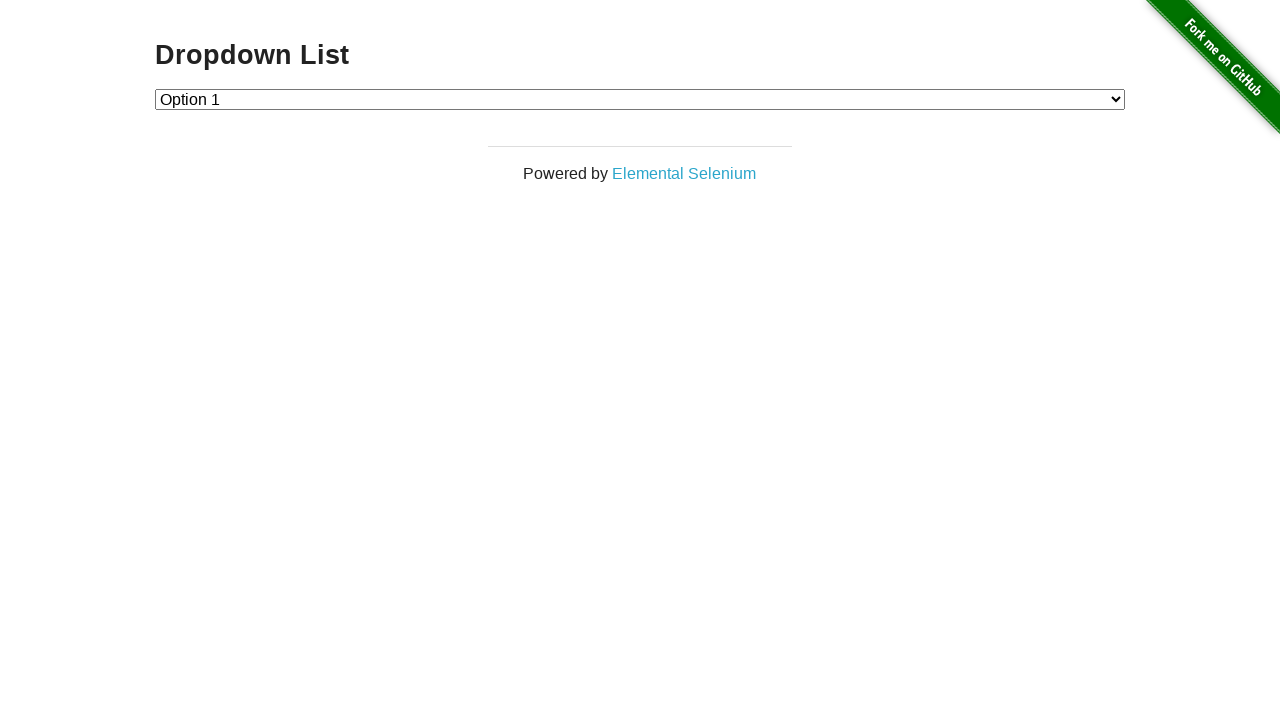

Retrieved all dropdown options for verification
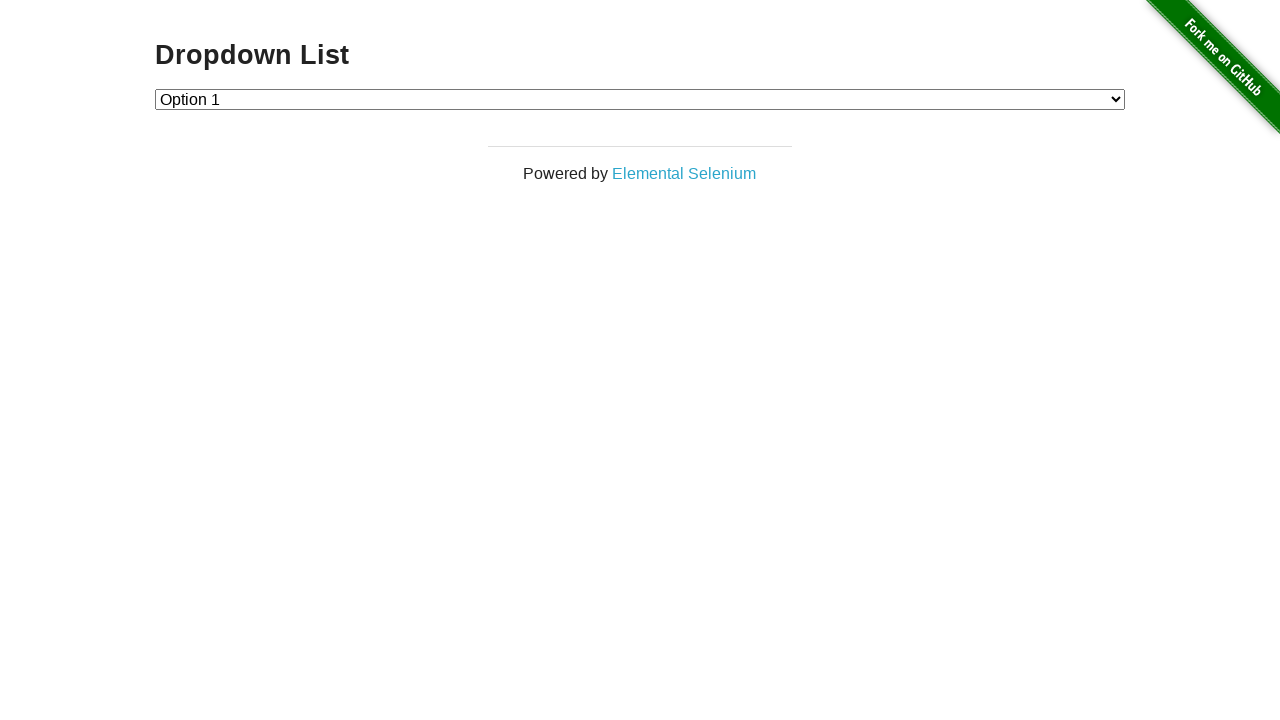

Printed all dropdown option texts
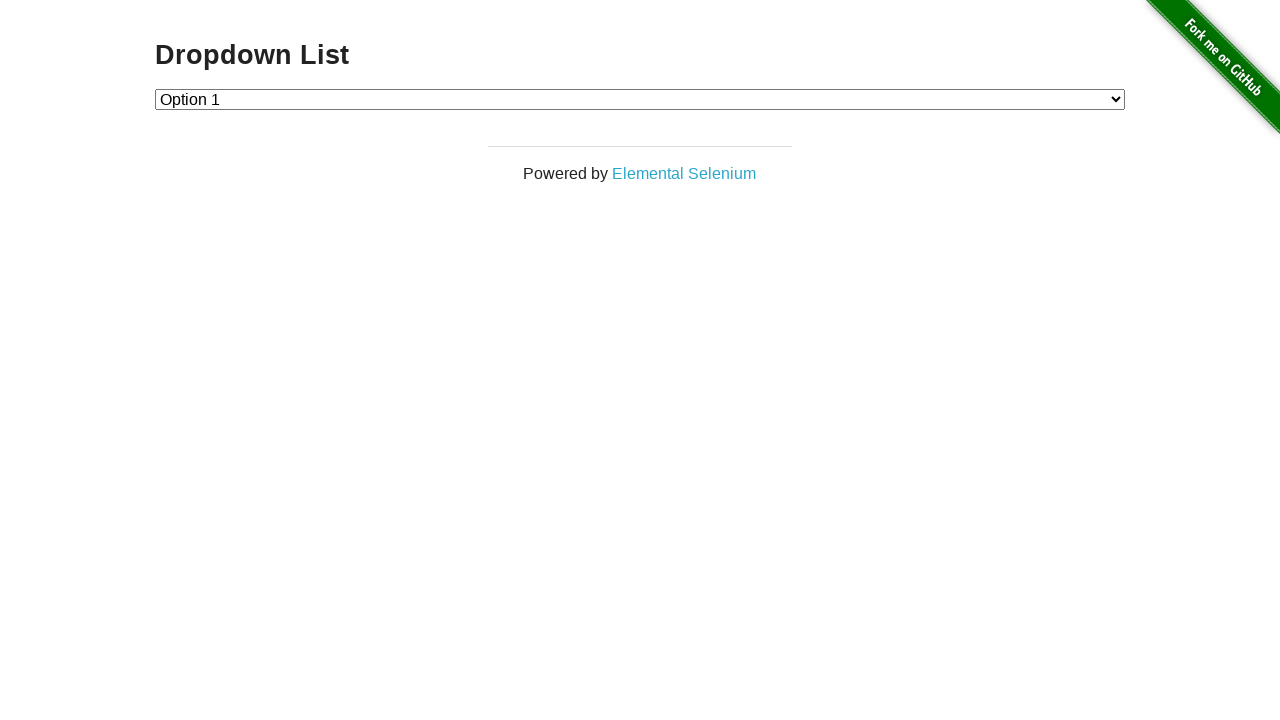

Verified dropdown contains 3 total options
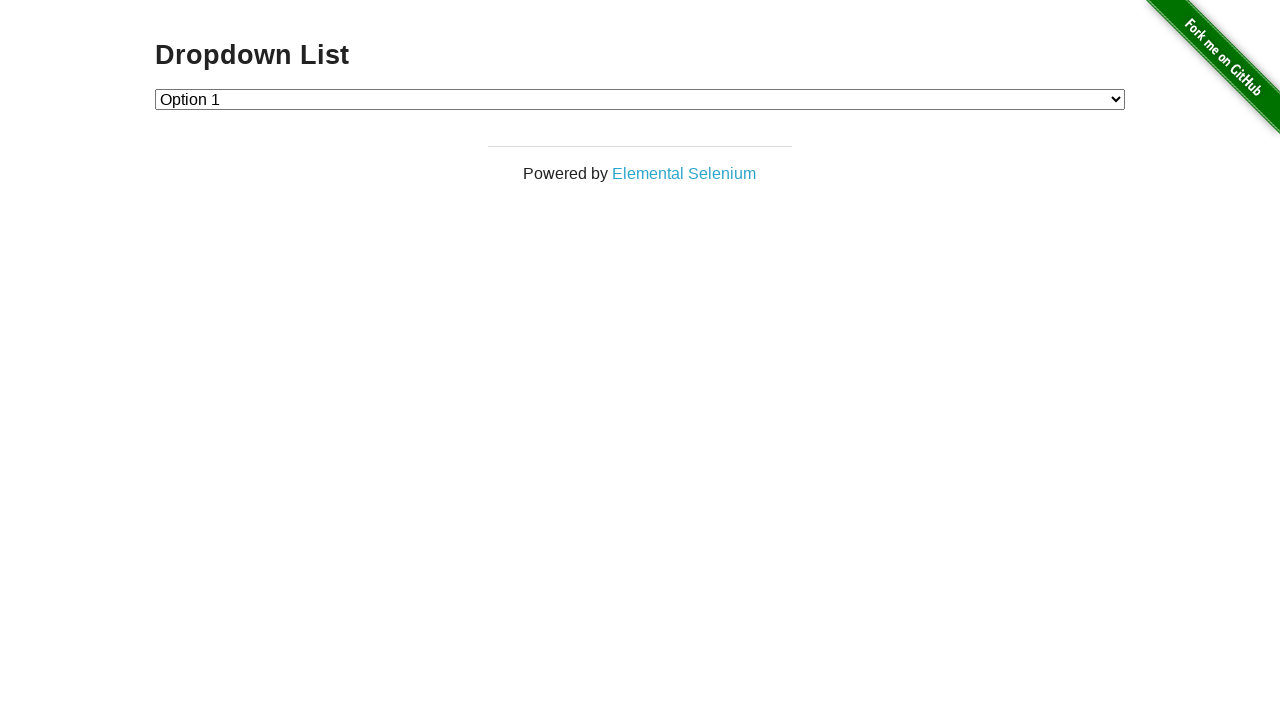

Confirmed dropdown size is not 4 options
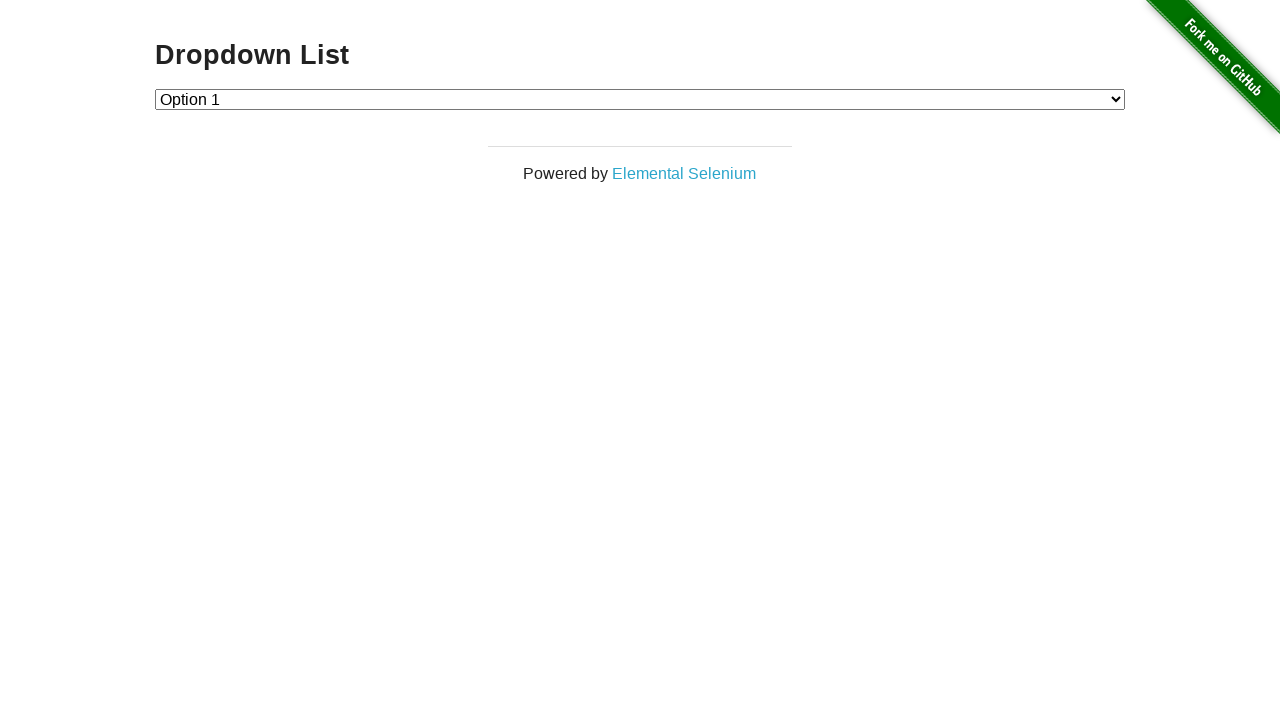

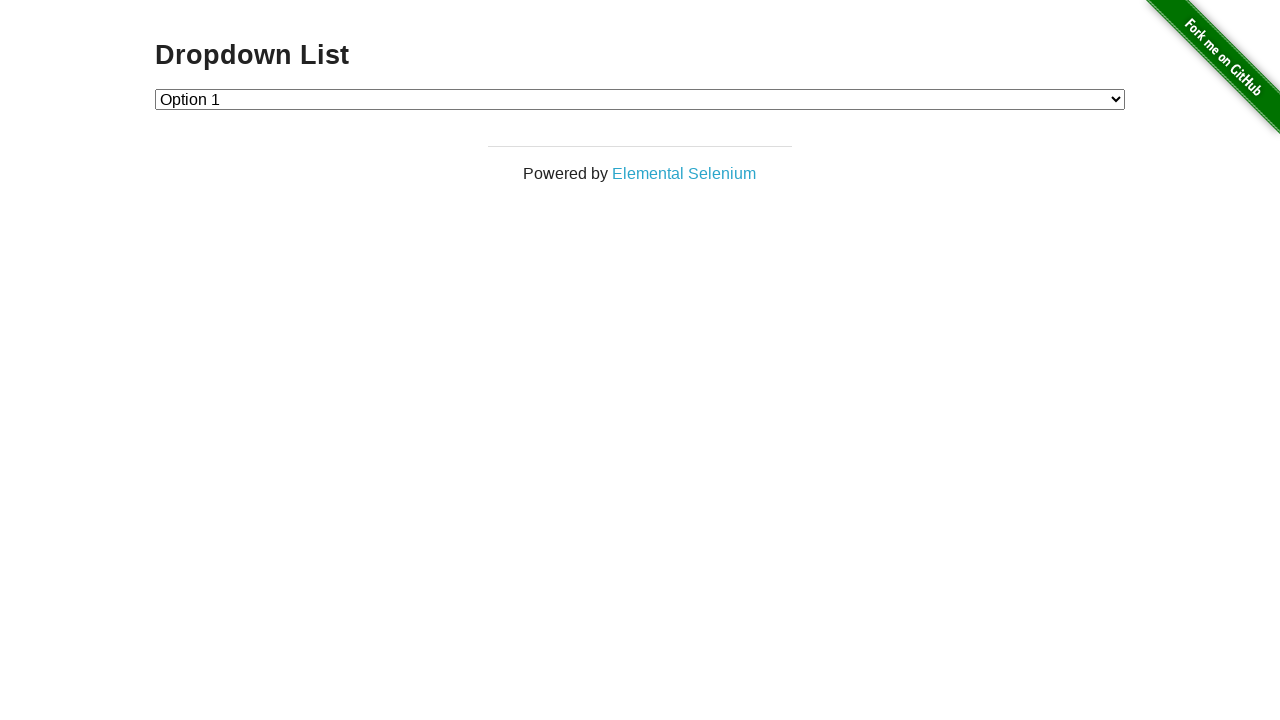